Navigates to a Korean board page, clicks on a table row item, then clicks on a file download link, and navigates back to the previous page.

Starting URL: https://www.btp.or.kr/kor/CMS/Board/Board.do?mCode=MN013

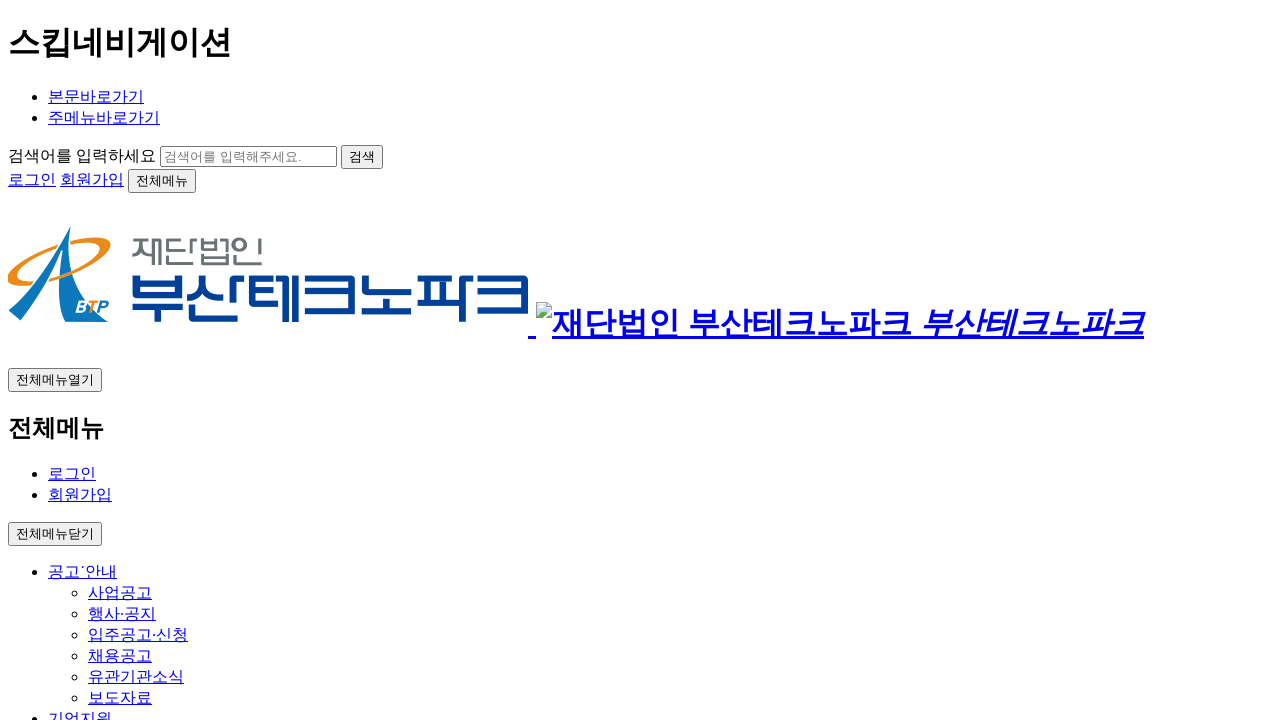

Waited for board table to load
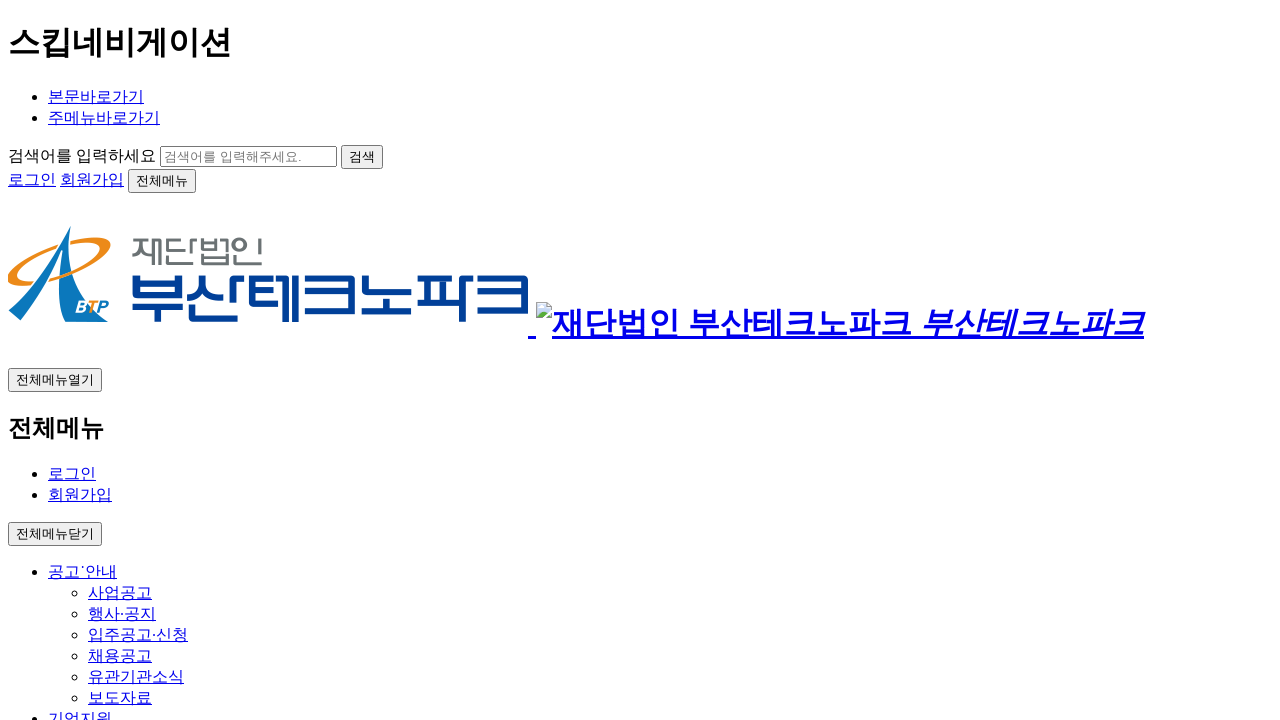

Clicked on the 7th row's subject link in the board table at (455, 361) on css=table.bdListTbl tbody tr:nth-child(7) td.subject a span.subjectWr
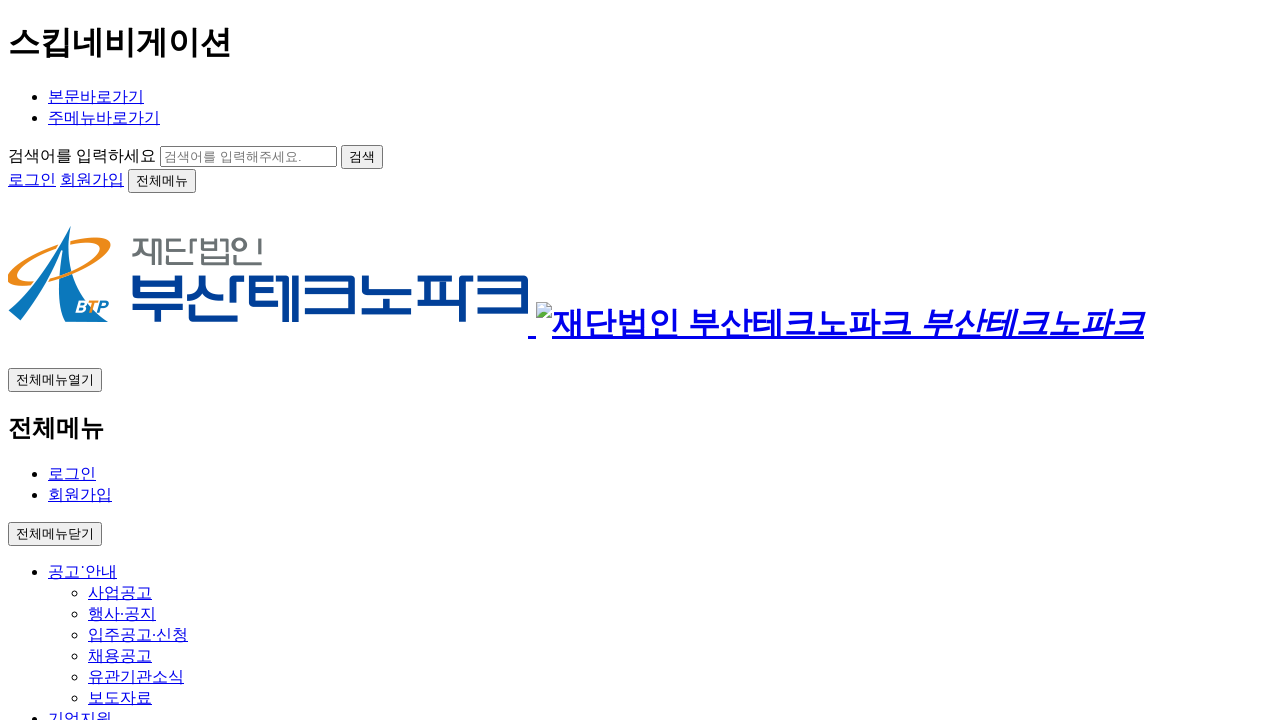

Waited for detail page with file list to load
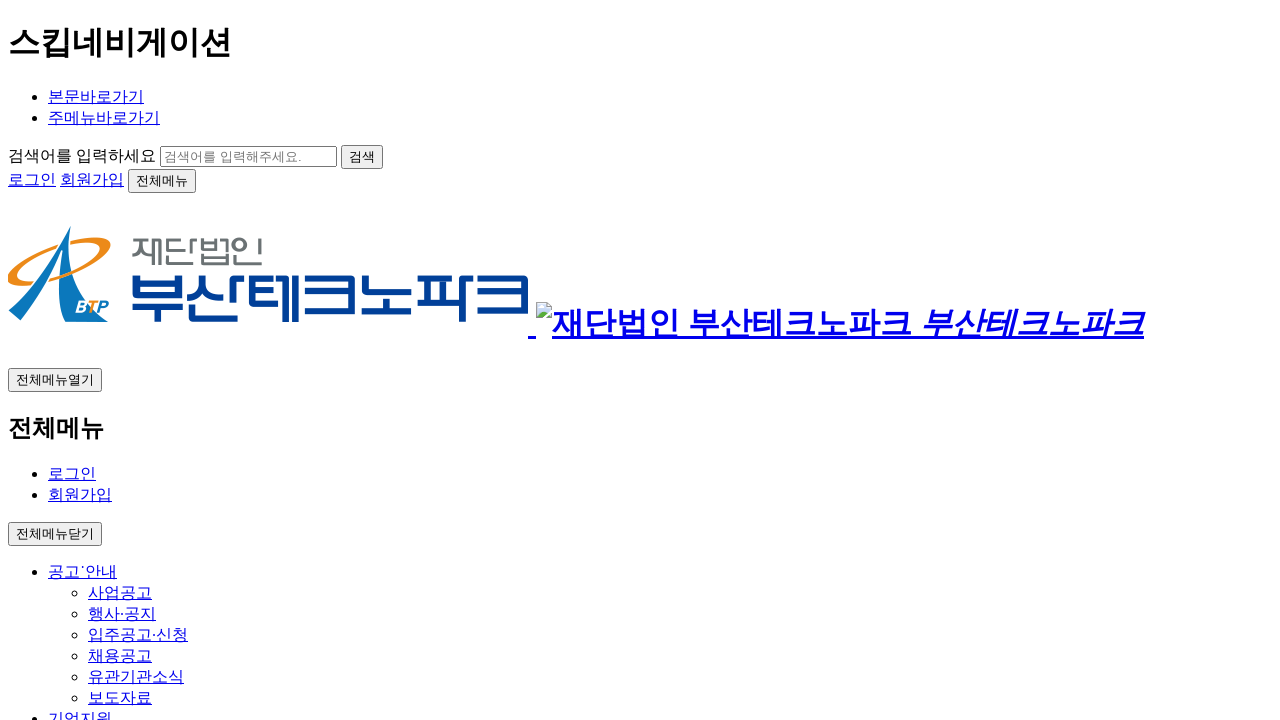

Clicked on the second file in the file list to download at (332, 360) on css=div.board-biz-file ul.file-list li:nth-child(2) a span
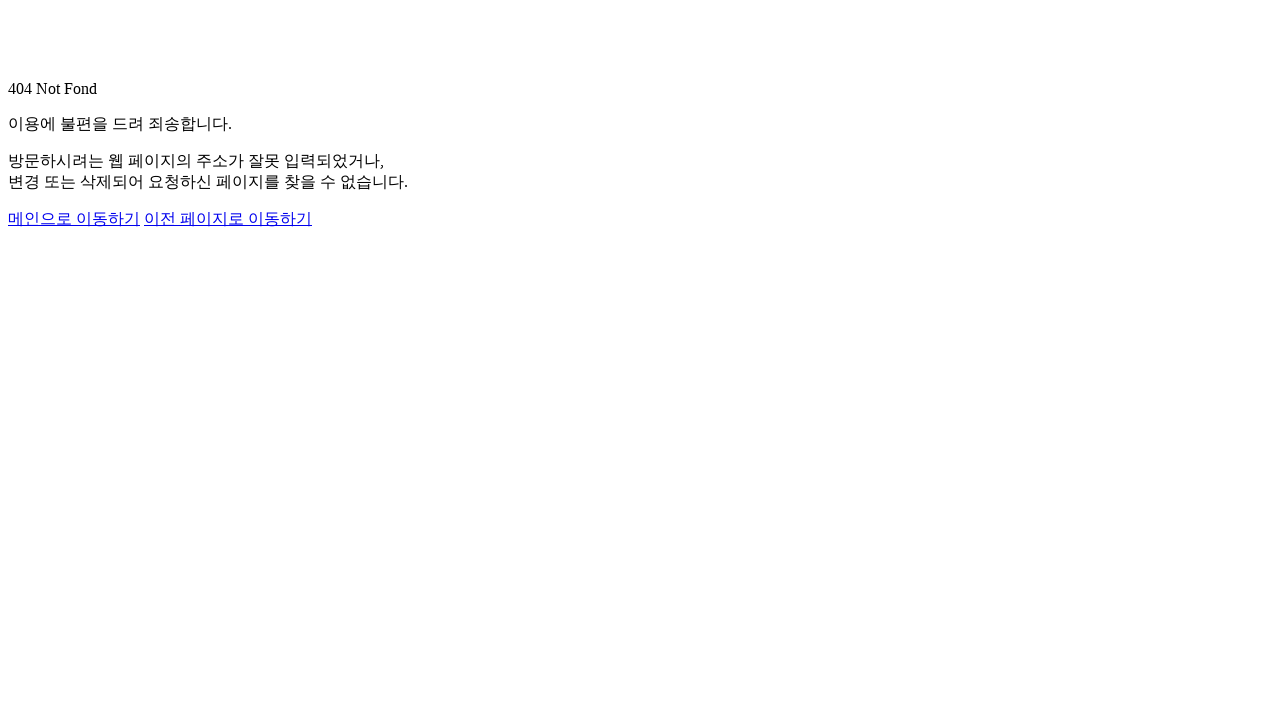

Navigated back to the board listing page
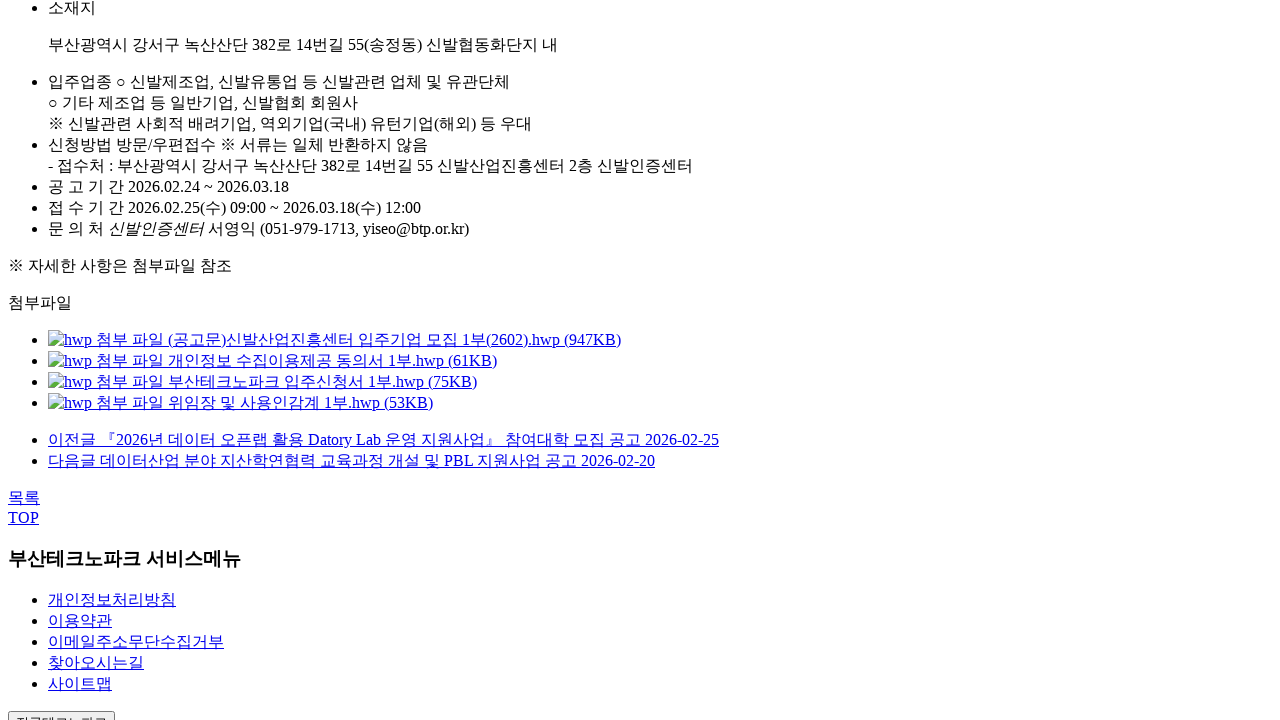

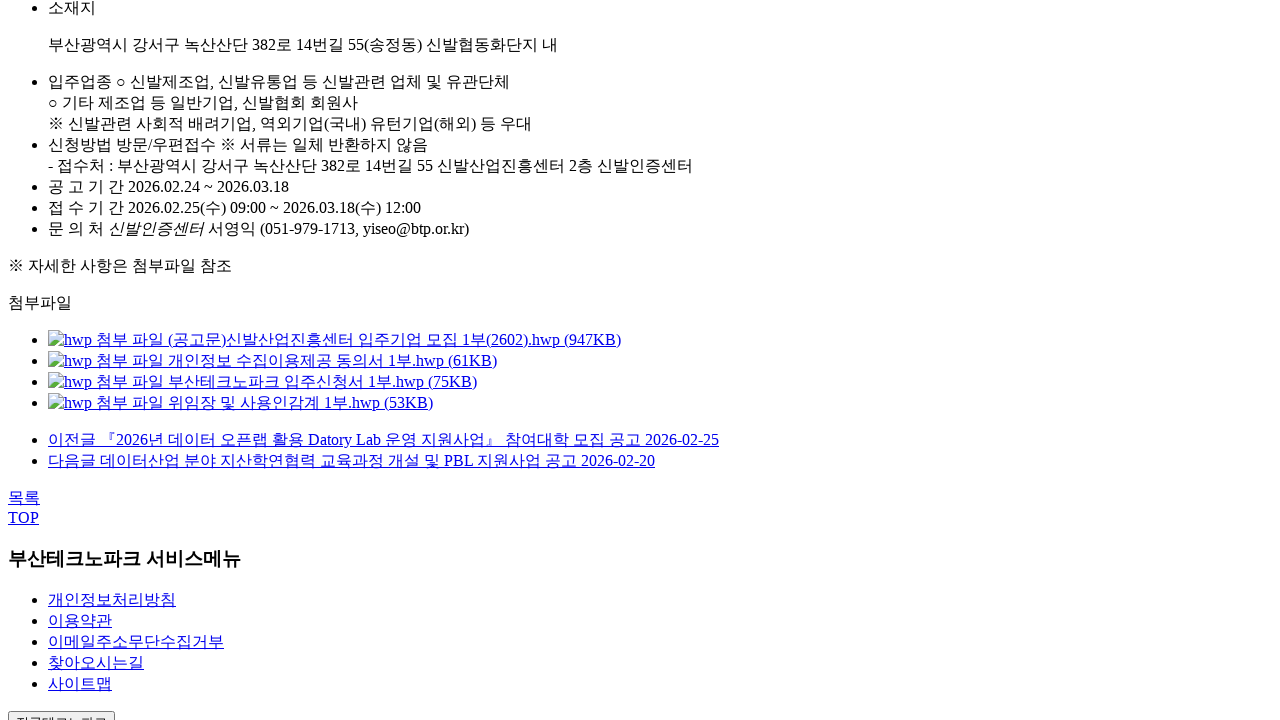